Tests creating a new customer and account, then returning to the main page and verifying the Home and Customer Login buttons are displayed

Starting URL: https://www.globalsqa.com/angularJs-protractor/BankingProject/

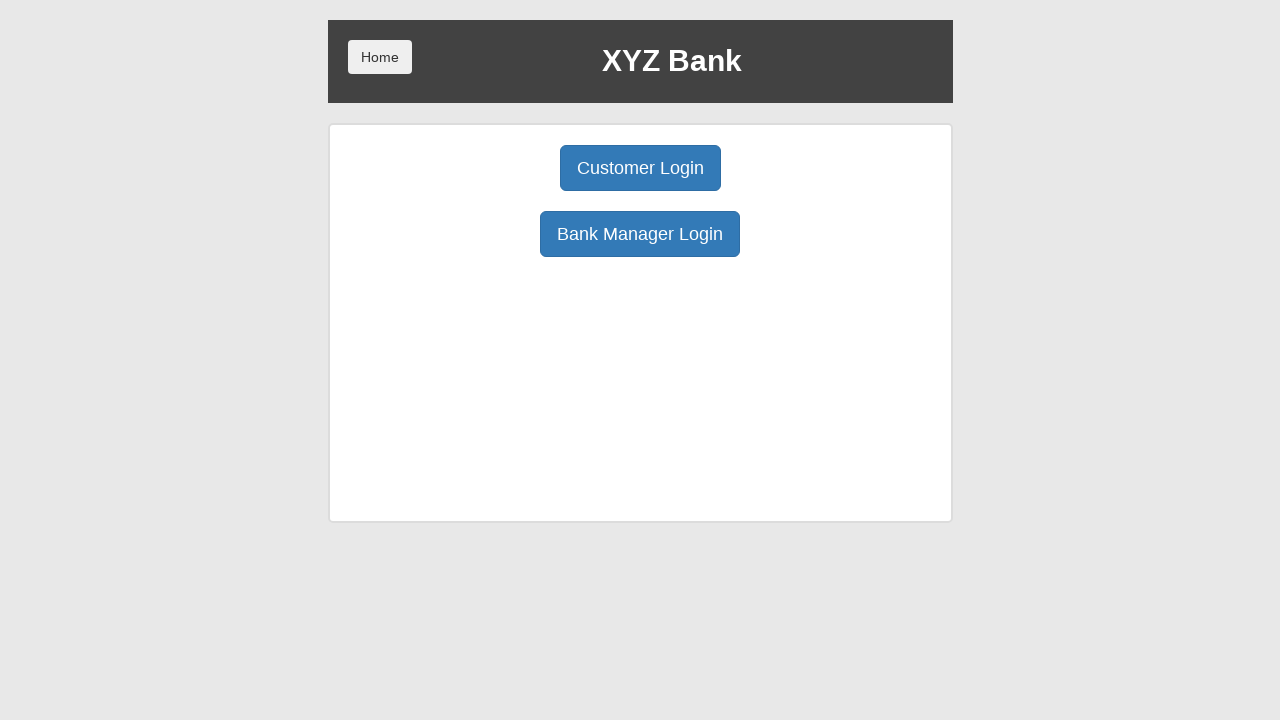

Clicked Bank Manager Login button at (640, 234) on internal:role=button[name="Bank Manager Login"i]
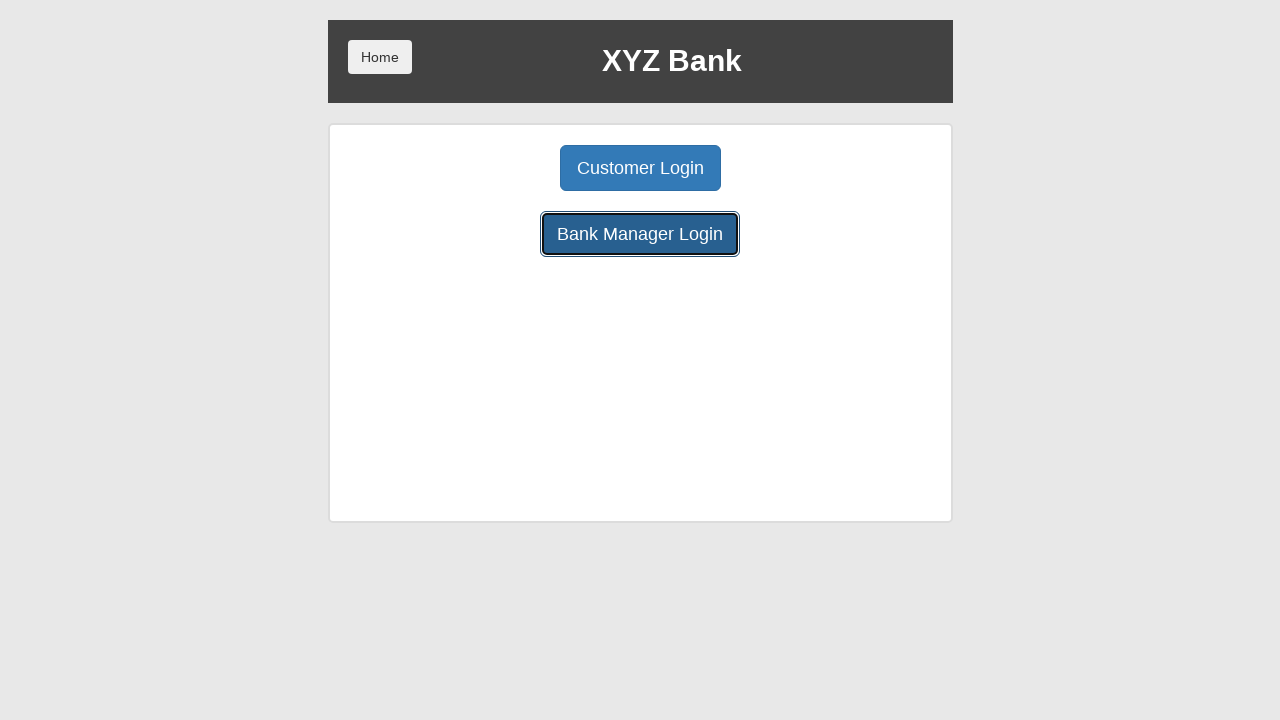

Clicked Add Customer button at (502, 168) on internal:role=button[name="Add Customer"i]
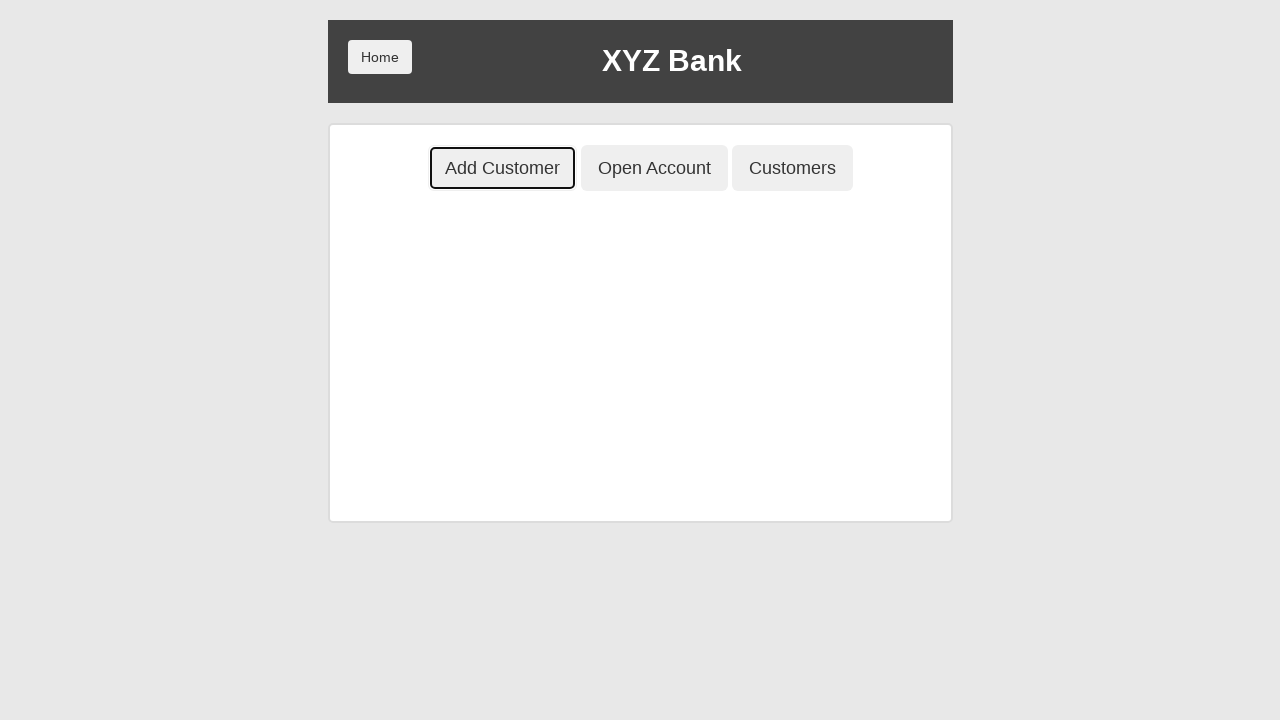

Filled First Name field with 'Tester' on internal:attr=[placeholder="First Name"i]
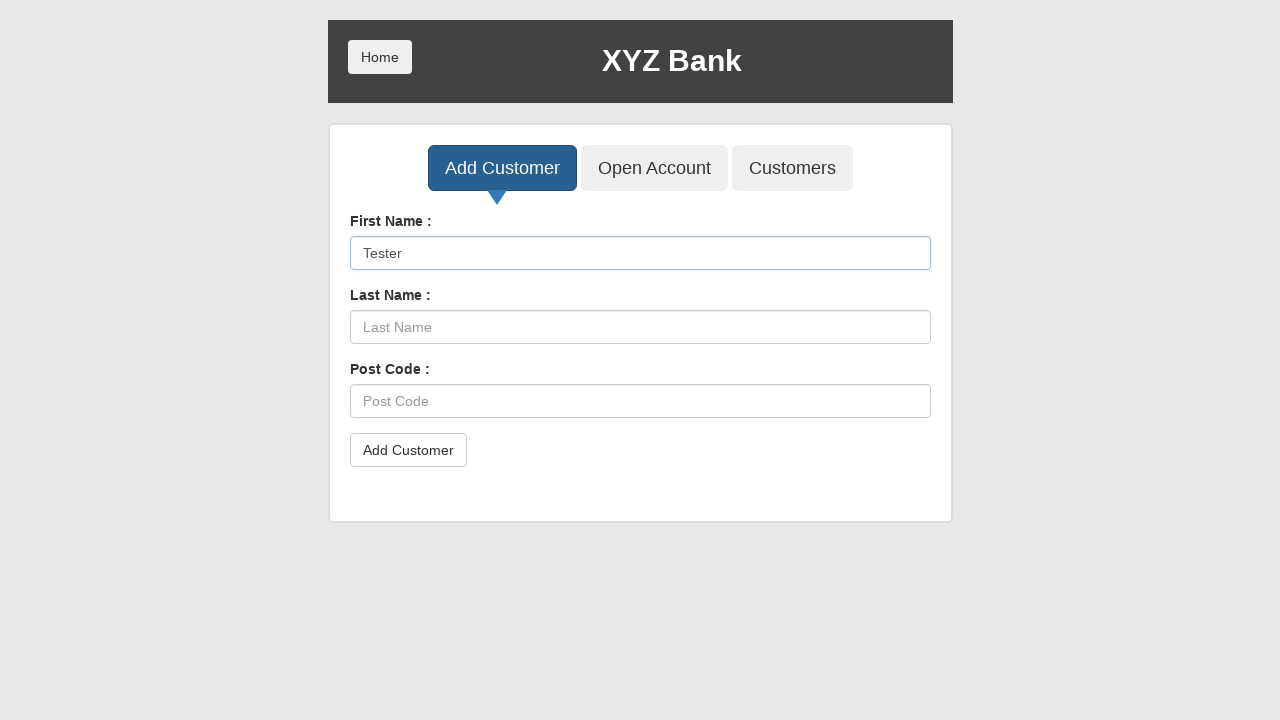

Filled Last Name field with 'Testerski' on internal:attr=[placeholder="Last Name"i]
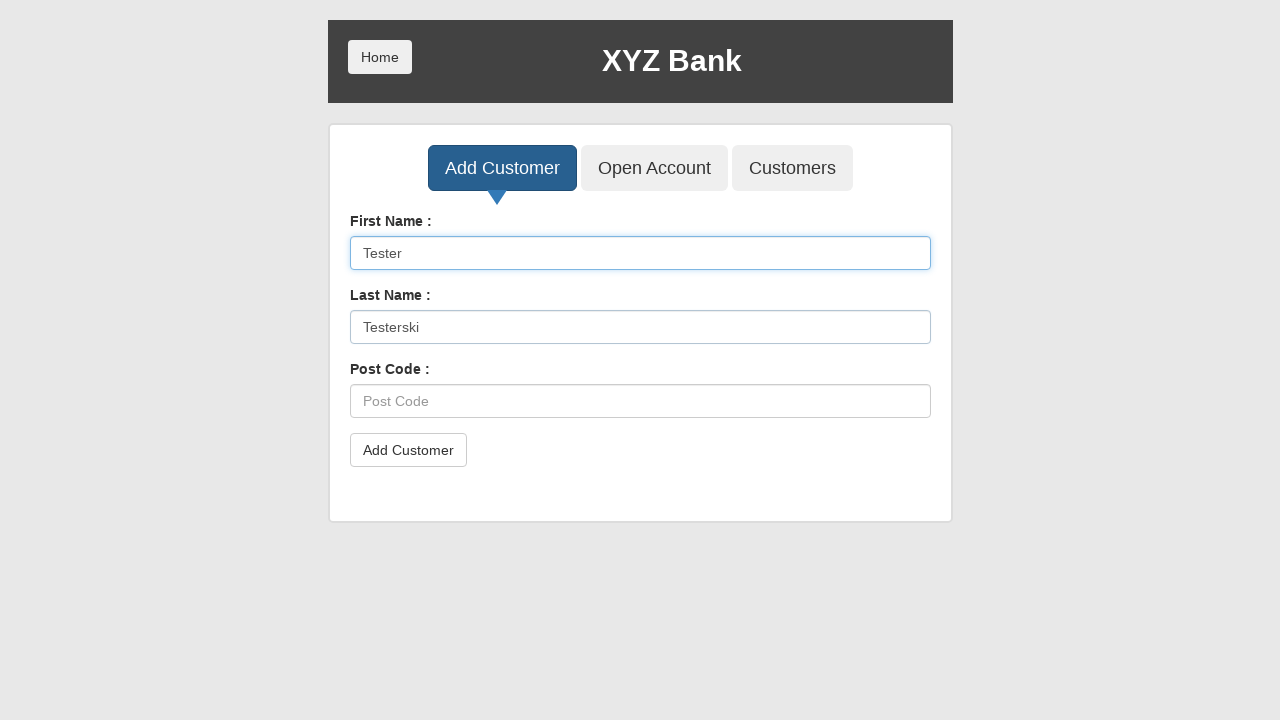

Filled Post Code field with '111-1' on internal:attr=[placeholder="Post Code"i]
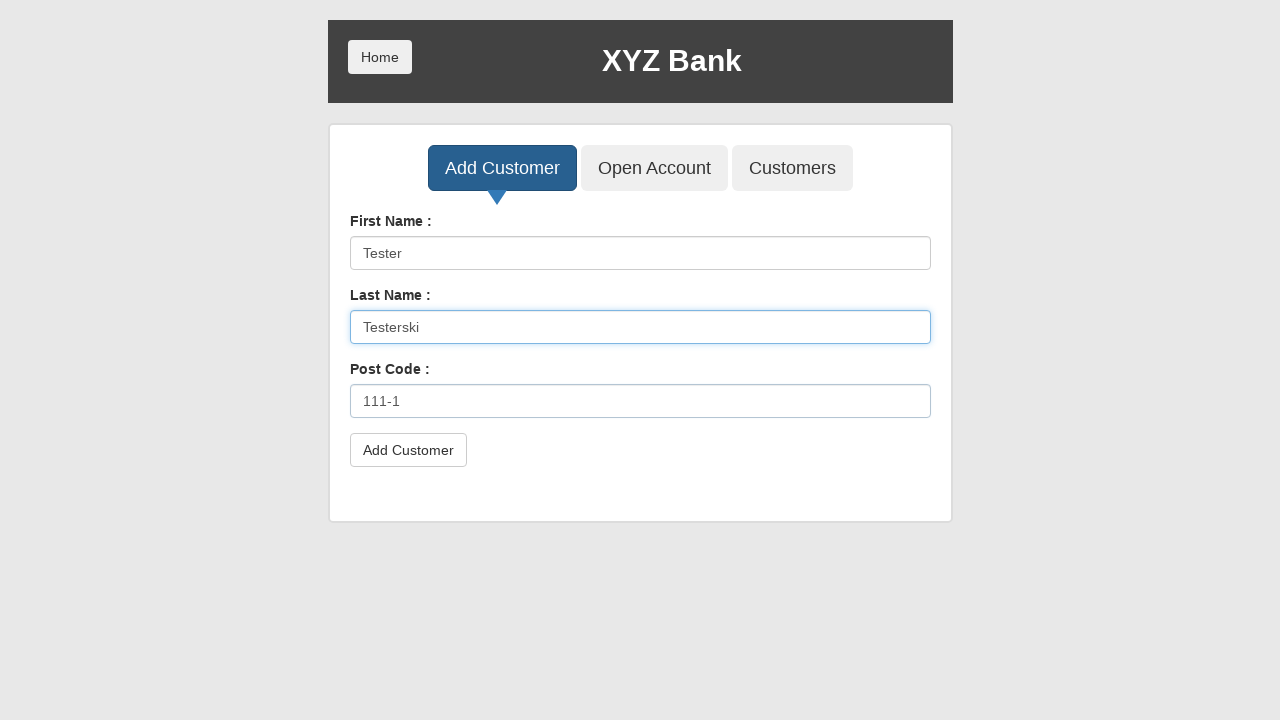

Clicked Add Customer button in form to submit new customer at (408, 450) on form >> internal:role=button[name="Add Customer"i]
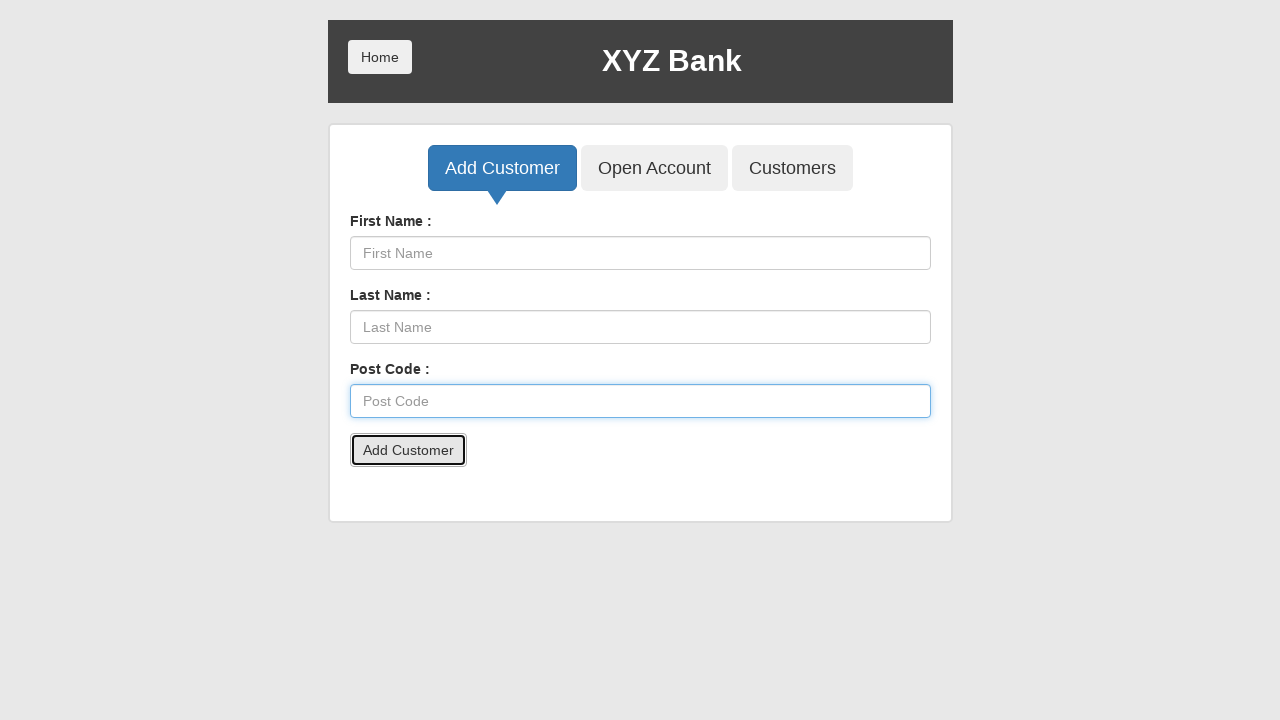

Clicked Open Account button at (654, 168) on internal:role=button[name="Open Account"i]
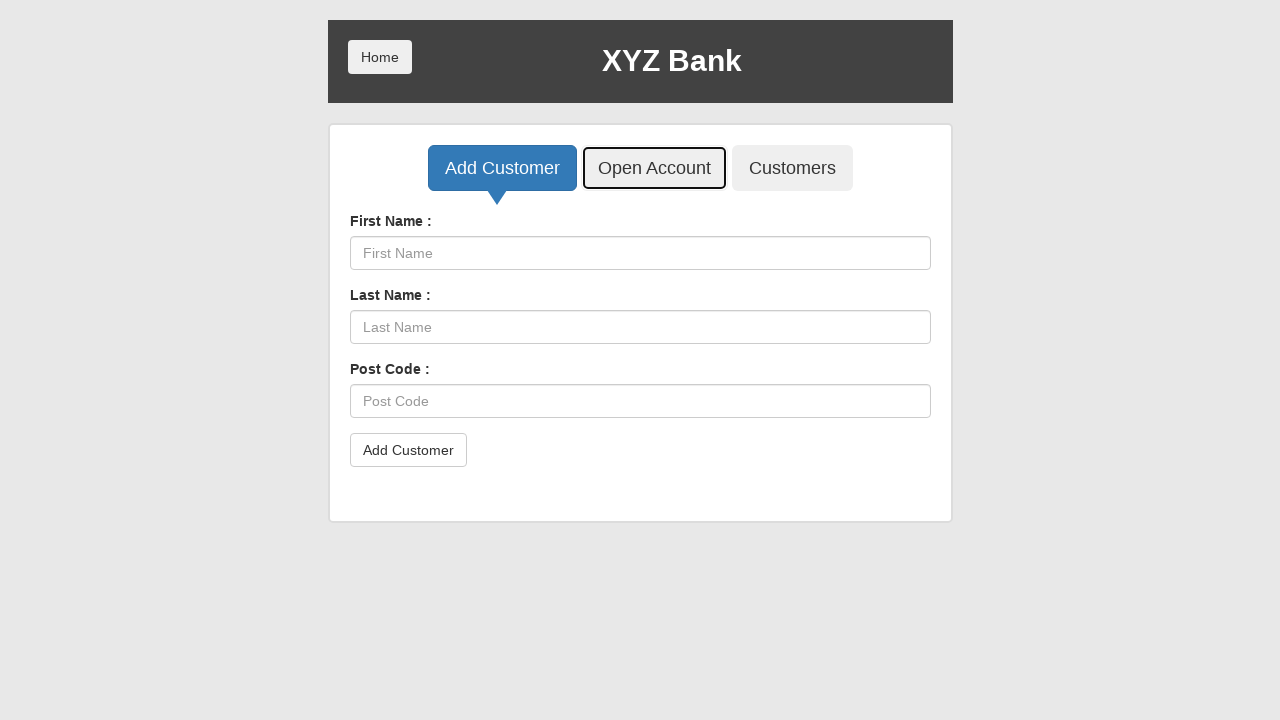

Selected user option 6 in dropdown on #userSelect
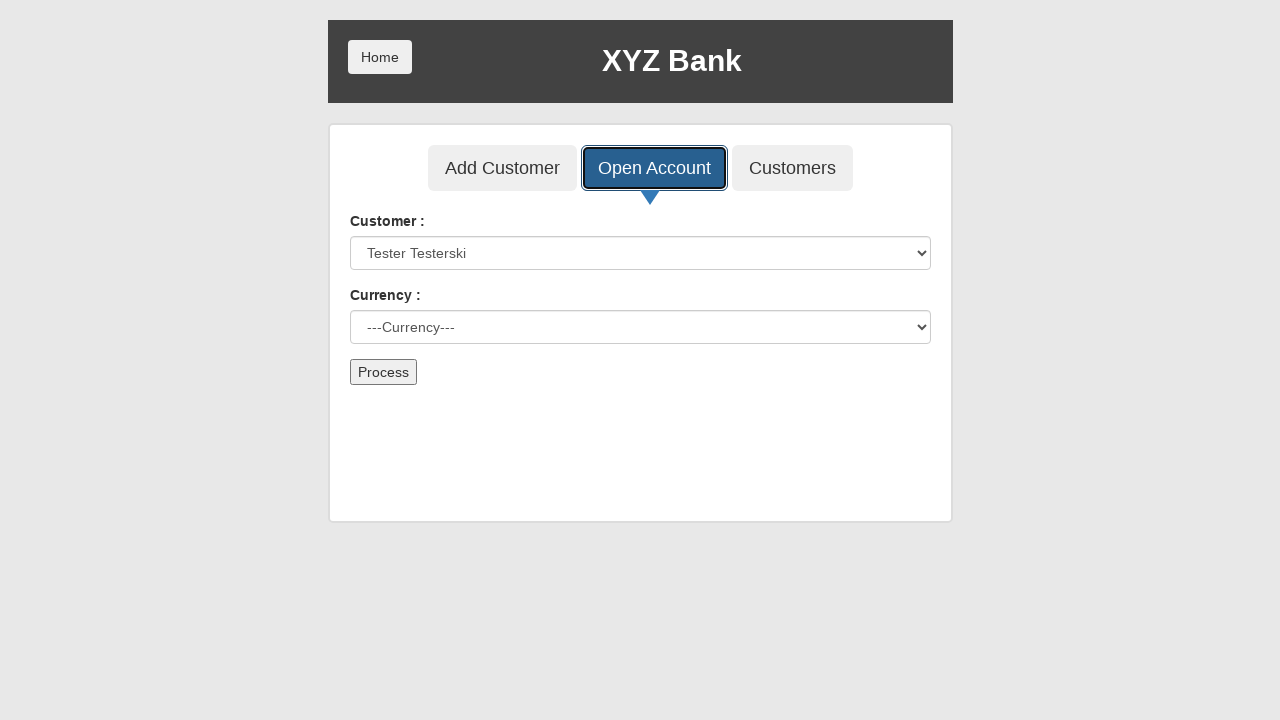

Selected Dollar currency in dropdown on #currency
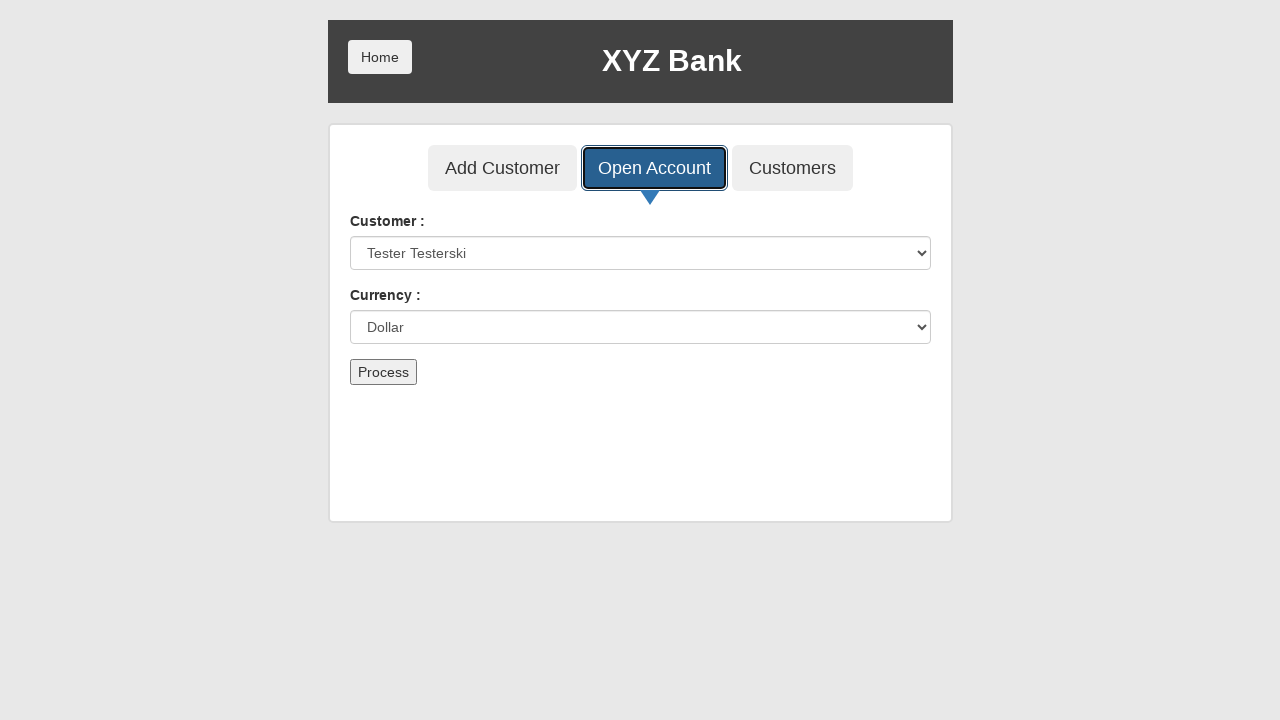

Clicked Home button to return to main page at (380, 57) on internal:role=button[name="Home"i]
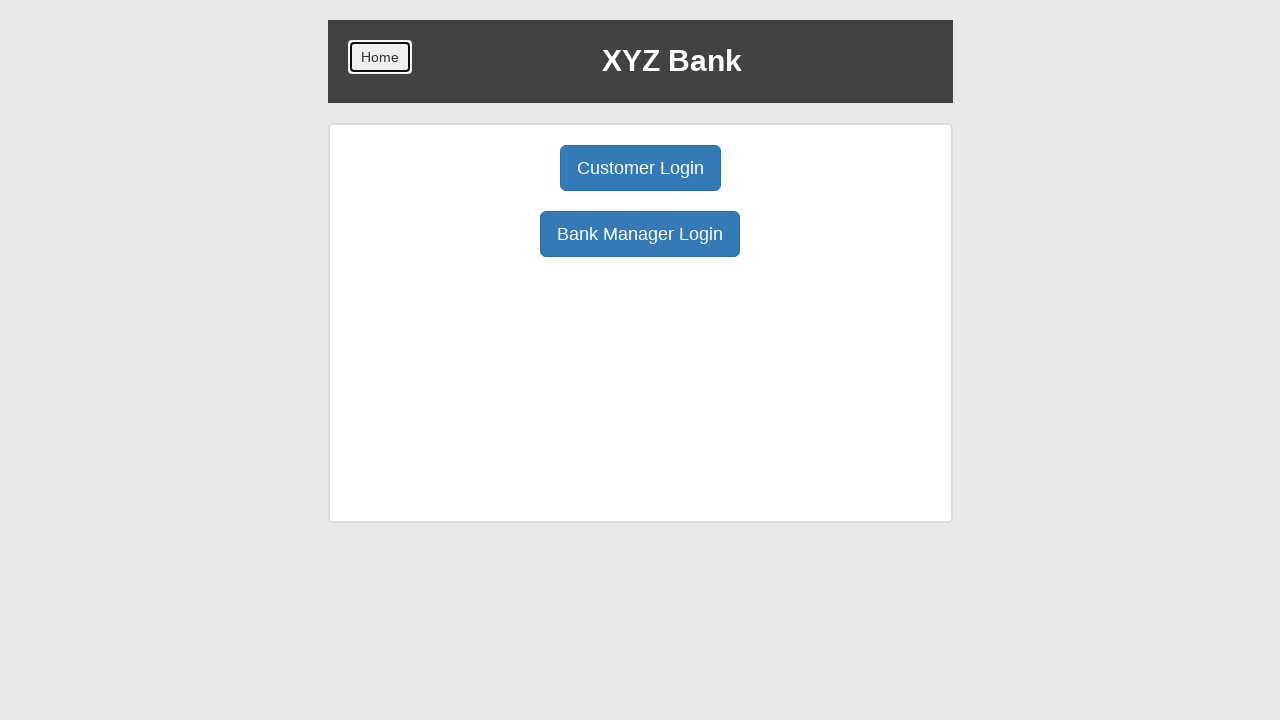

Verified Home button is displayed on main page
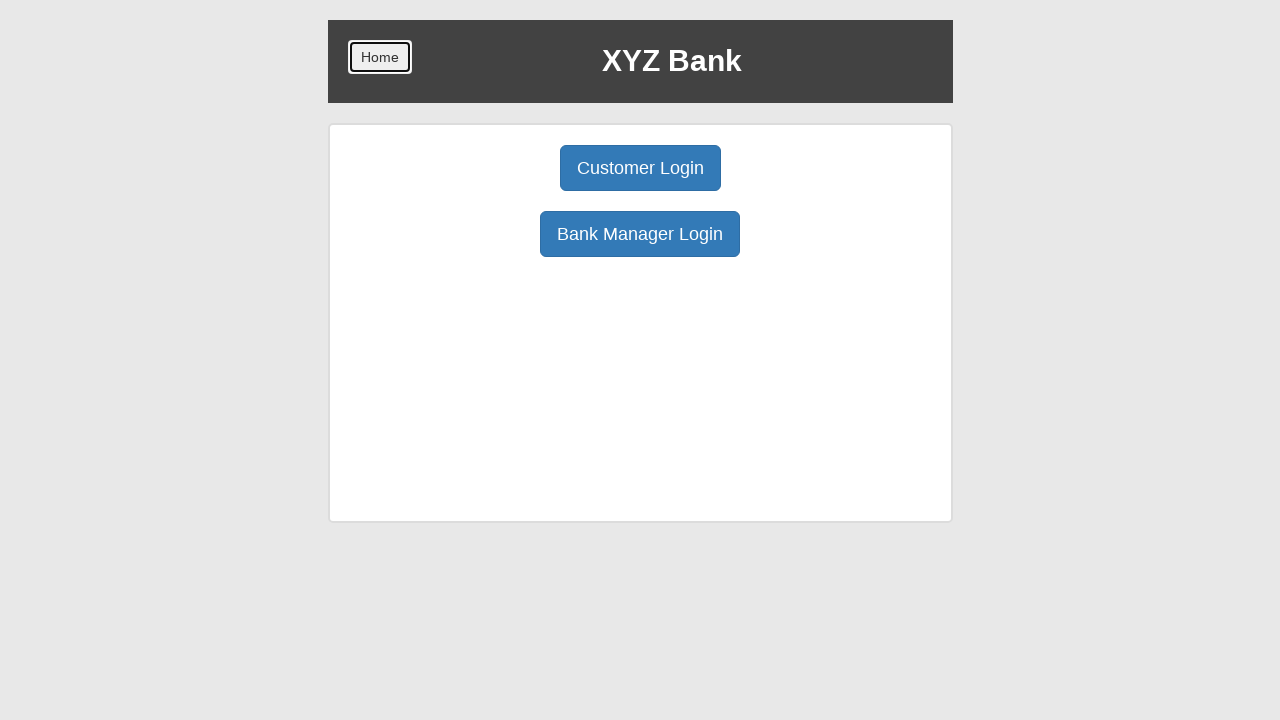

Verified Customer Login button is displayed on main page
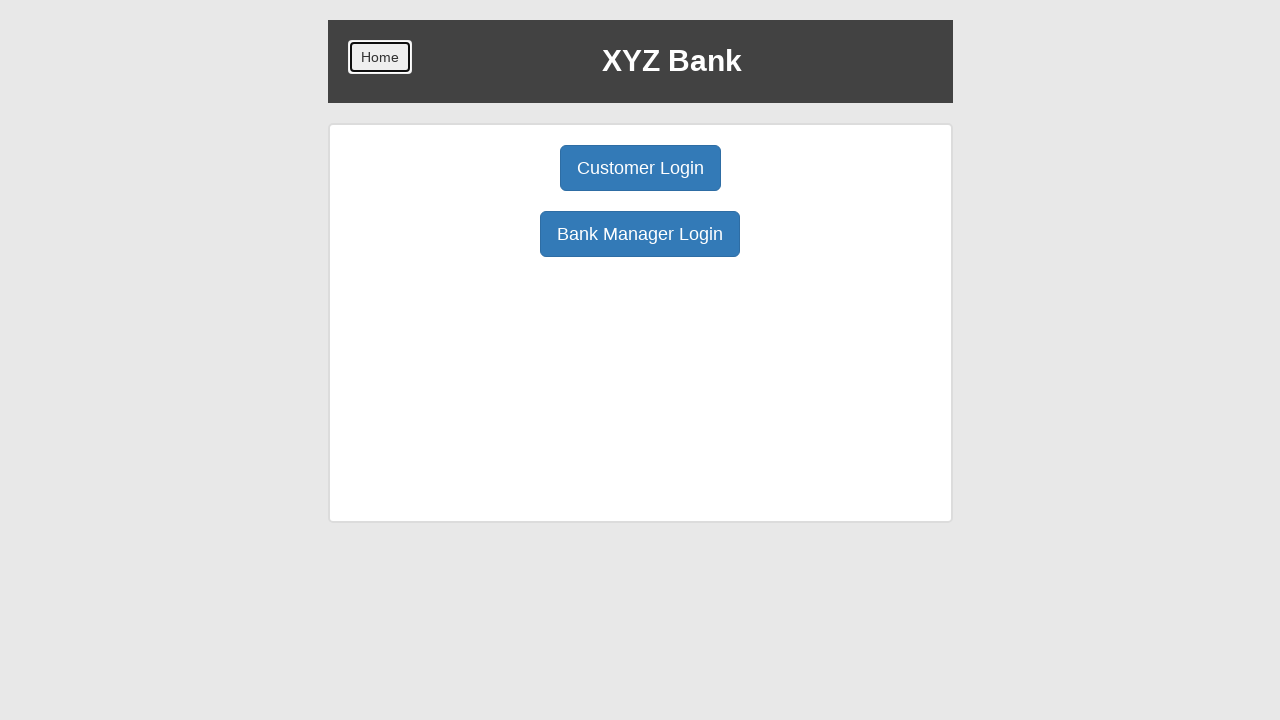

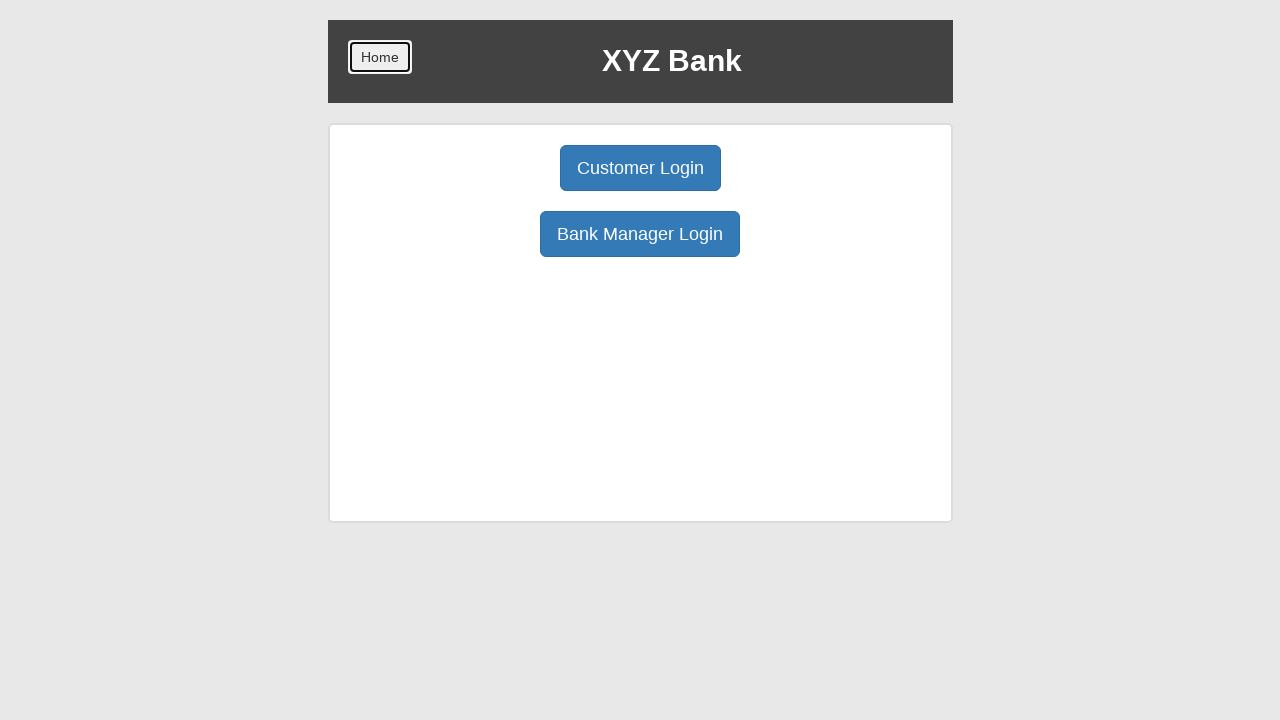